Tests date picker functionality by navigating to a specific month/year (September 2026) and selecting a specific date (25th) from the jQuery UI datepicker widget.

Starting URL: https://jqueryui.com/datepicker/

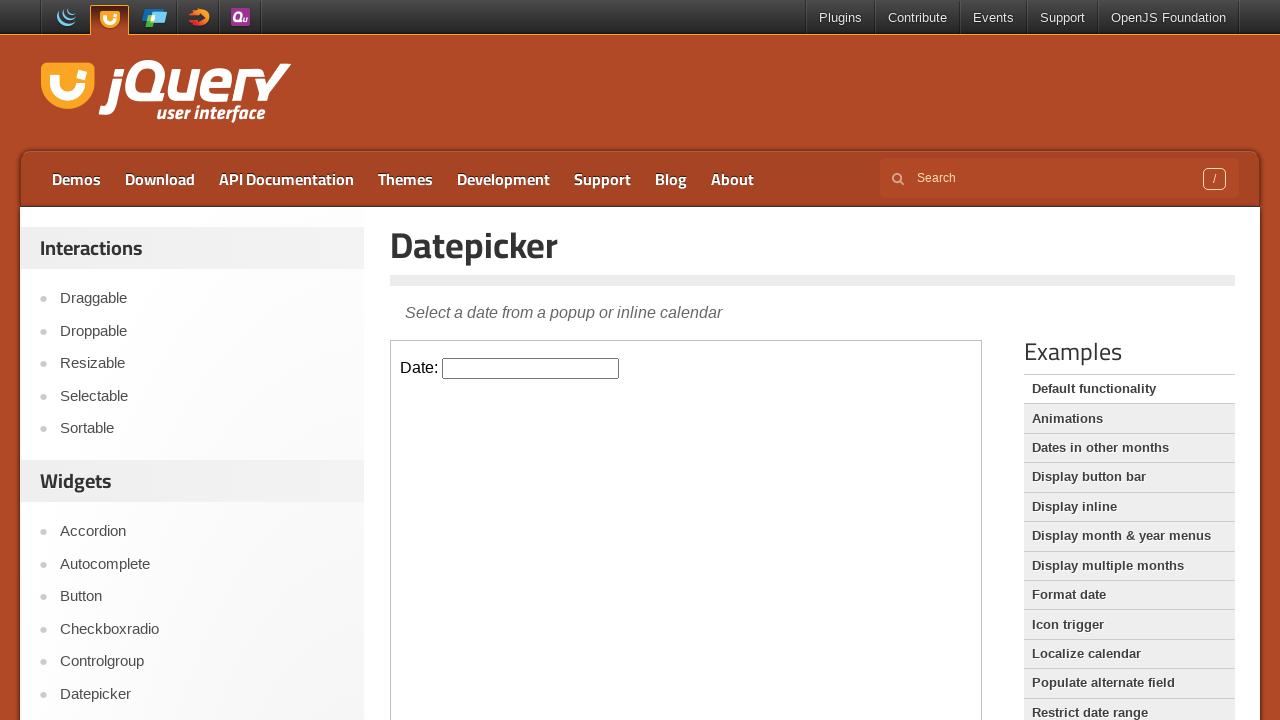

Located iframe containing the datepicker widget
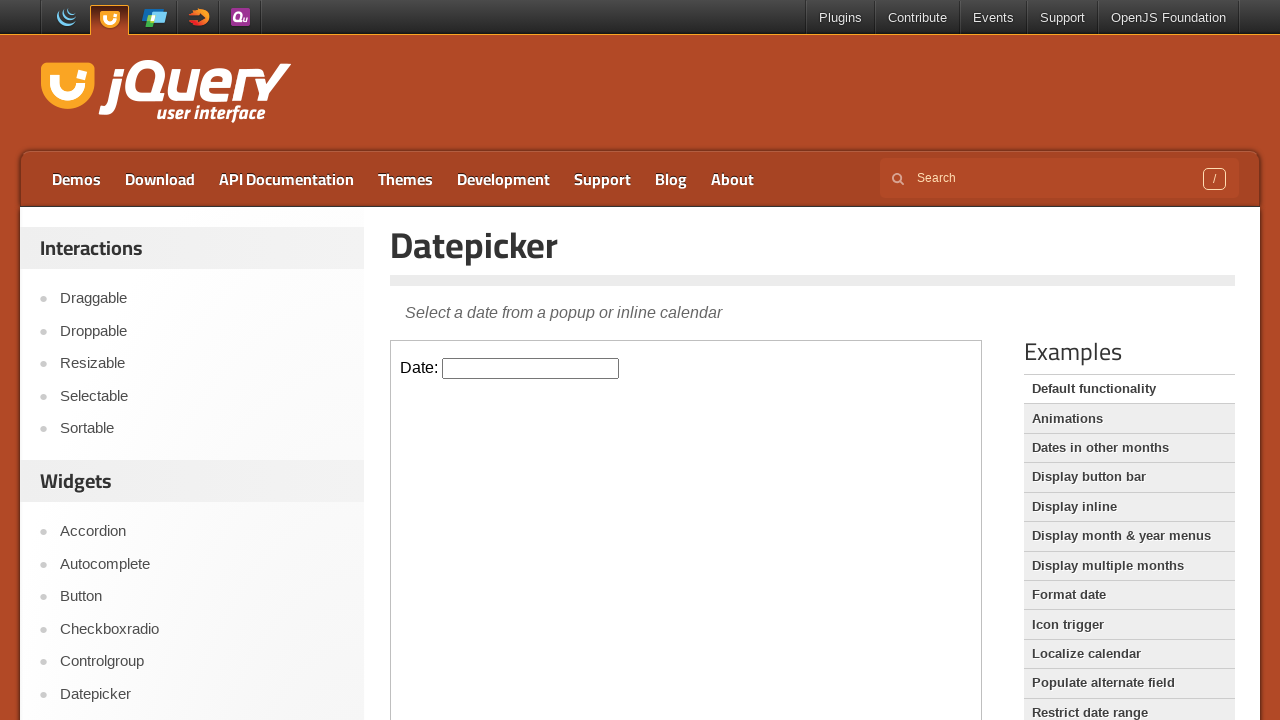

Clicked datepicker input to open calendar at (531, 368) on iframe.demo-frame >> internal:control=enter-frame >> #datepicker
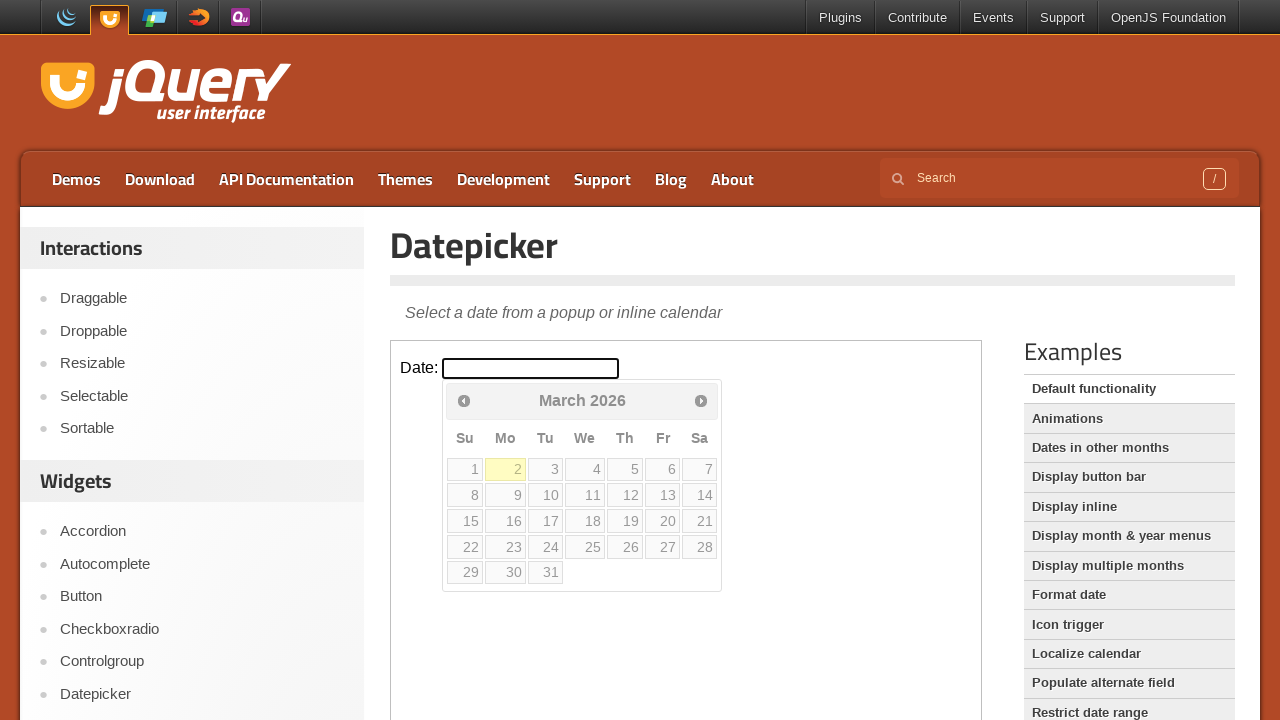

Clicked next button to navigate calendar forward (current: March 2026) at (701, 400) on iframe.demo-frame >> internal:control=enter-frame >> .ui-datepicker-next.ui-corn
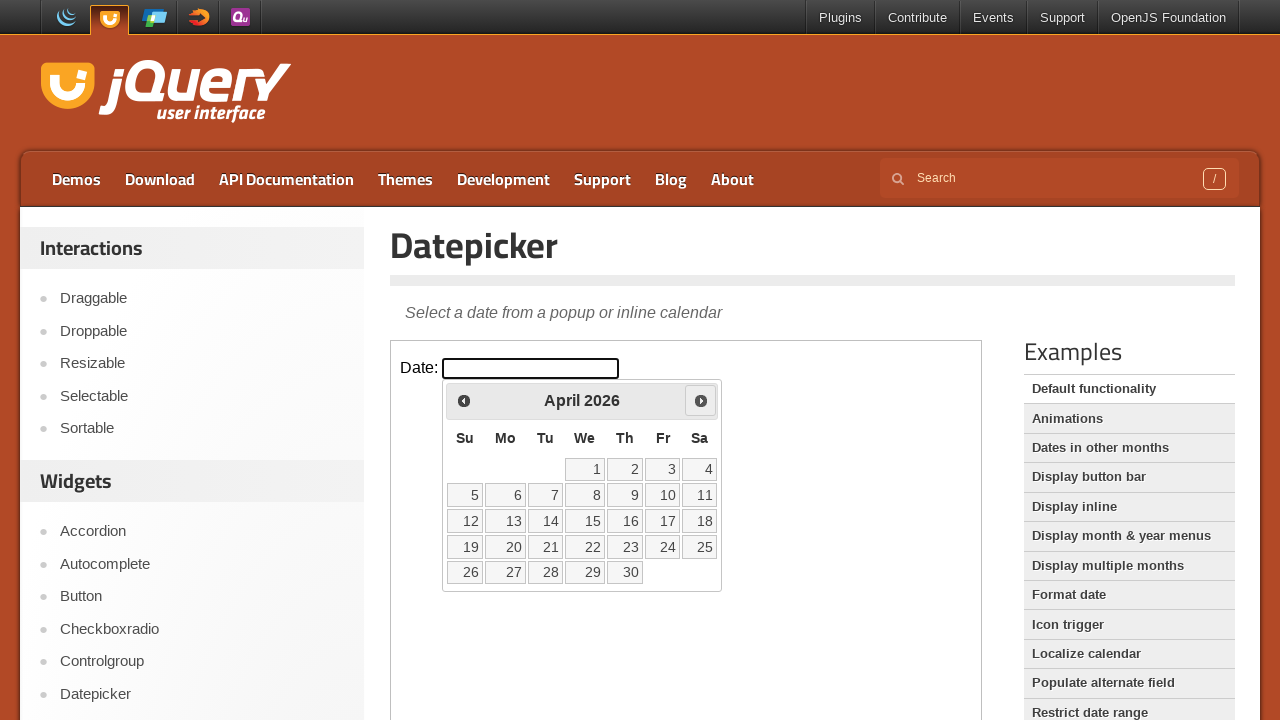

Waited for calendar to update
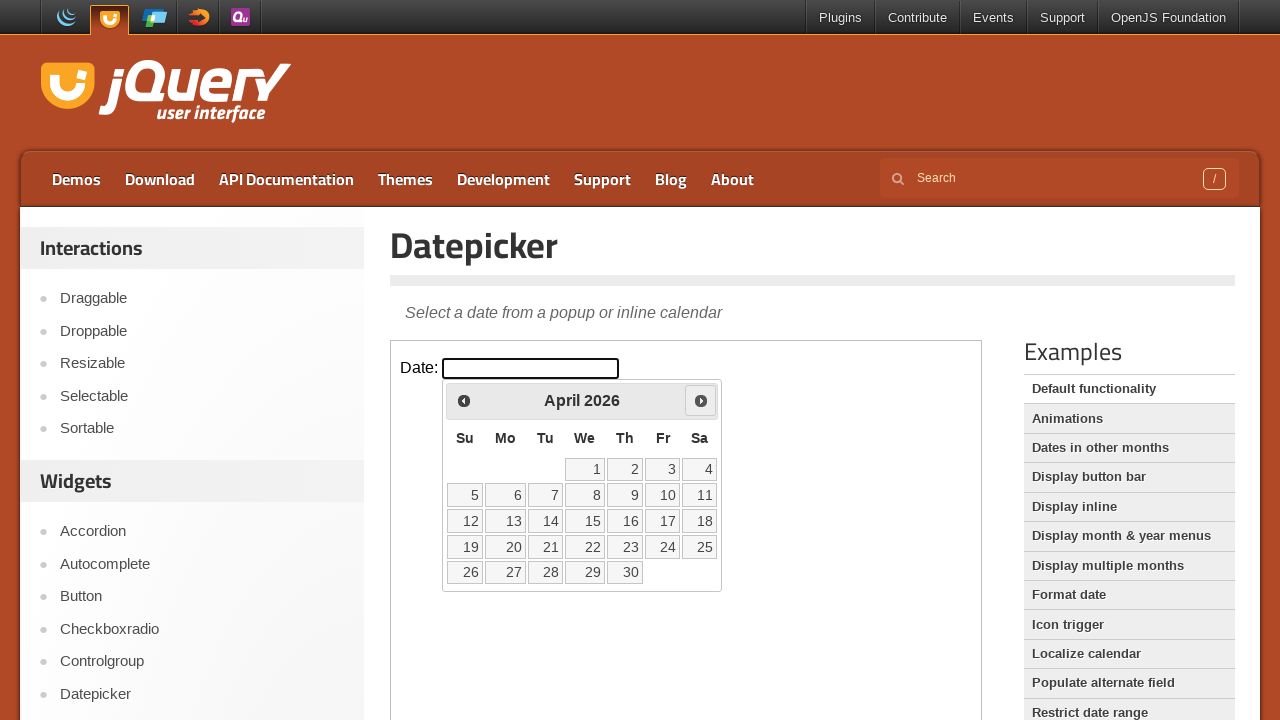

Clicked next button to navigate calendar forward (current: April 2026) at (701, 400) on iframe.demo-frame >> internal:control=enter-frame >> .ui-datepicker-next.ui-corn
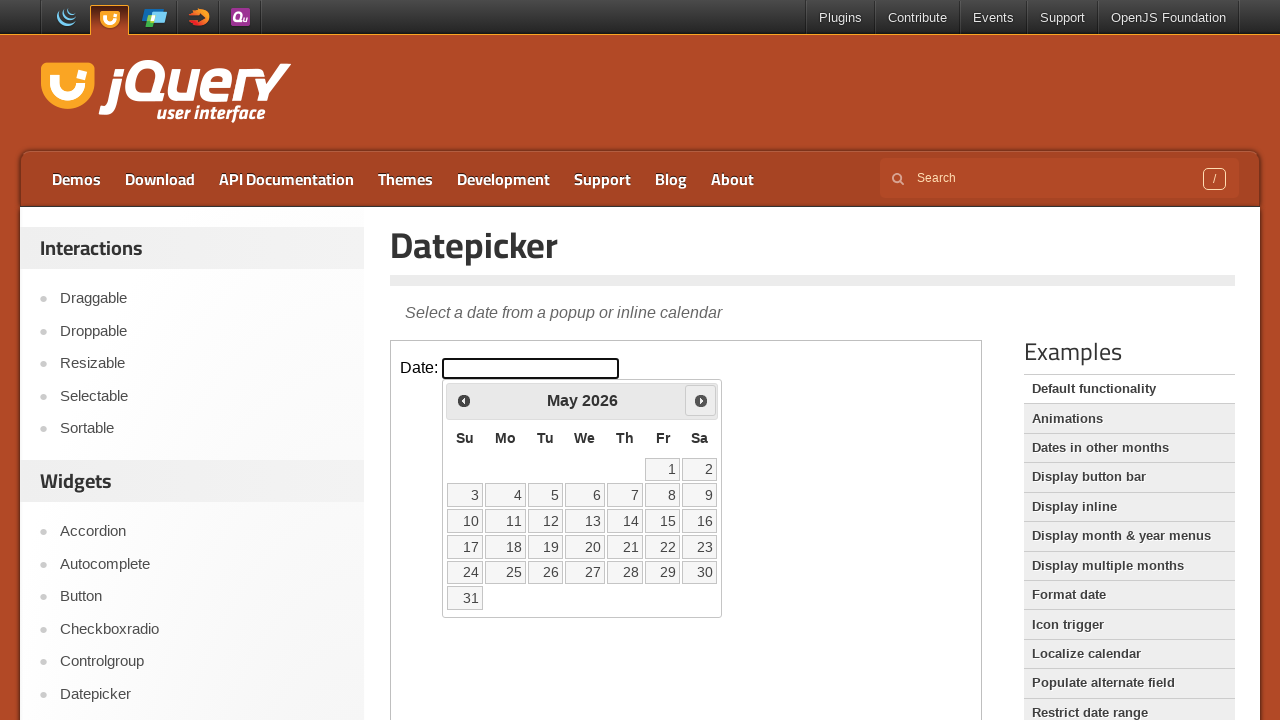

Waited for calendar to update
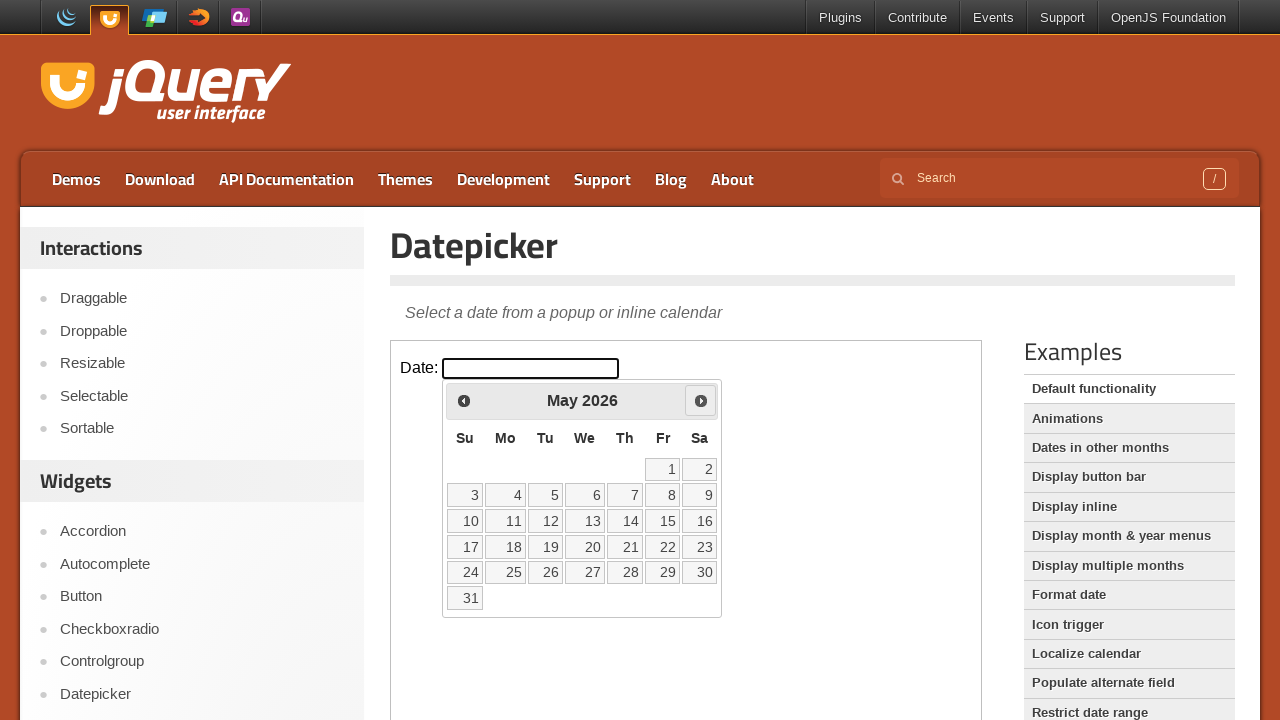

Clicked next button to navigate calendar forward (current: May 2026) at (701, 400) on iframe.demo-frame >> internal:control=enter-frame >> .ui-datepicker-next.ui-corn
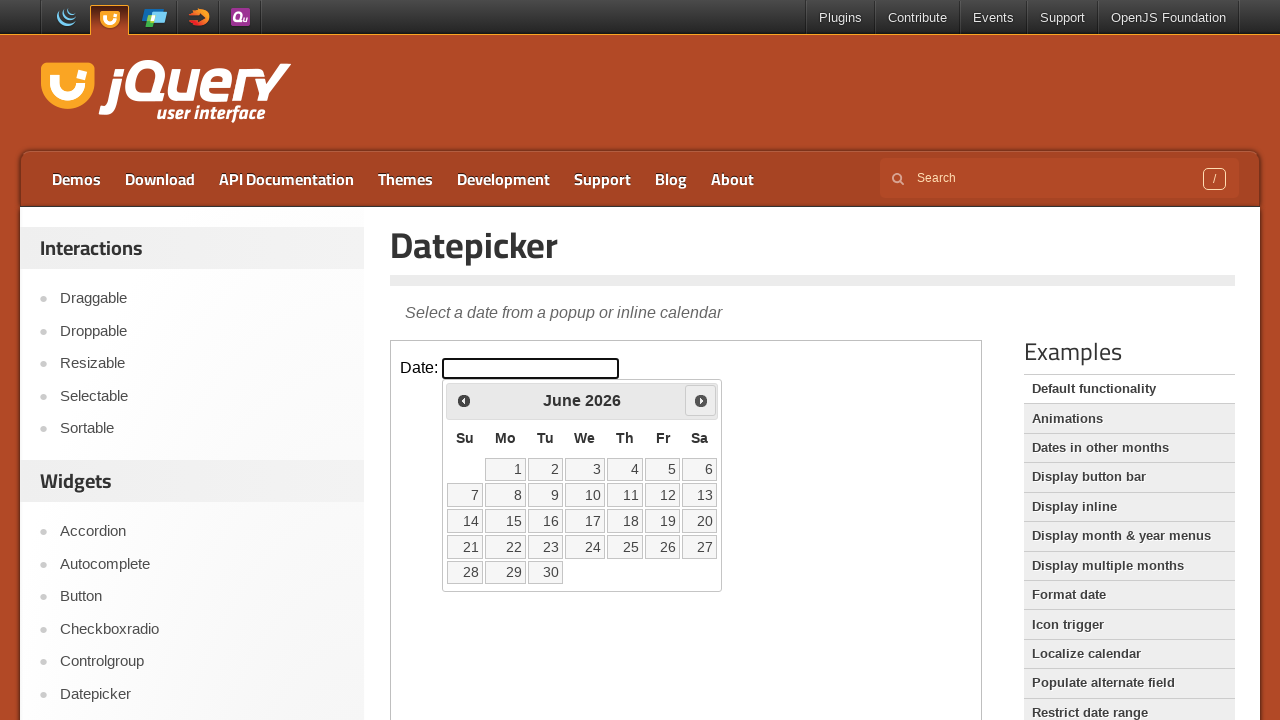

Waited for calendar to update
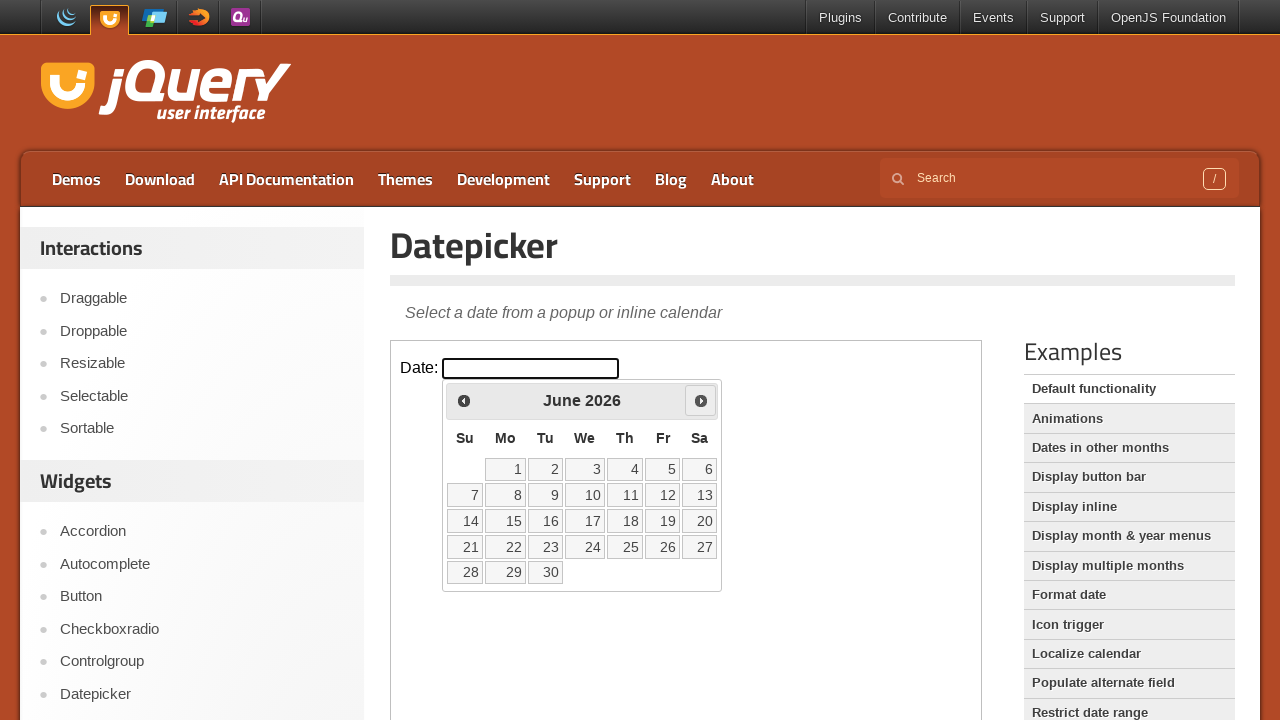

Clicked next button to navigate calendar forward (current: June 2026) at (701, 400) on iframe.demo-frame >> internal:control=enter-frame >> .ui-datepicker-next.ui-corn
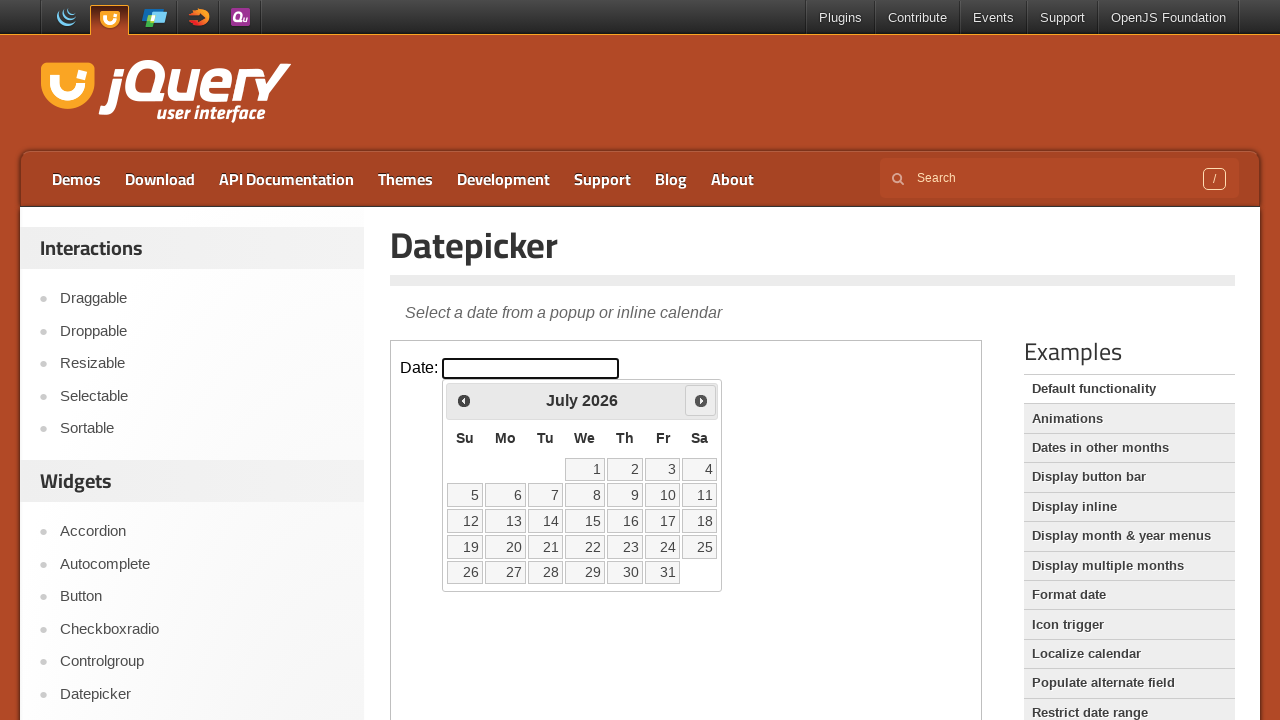

Waited for calendar to update
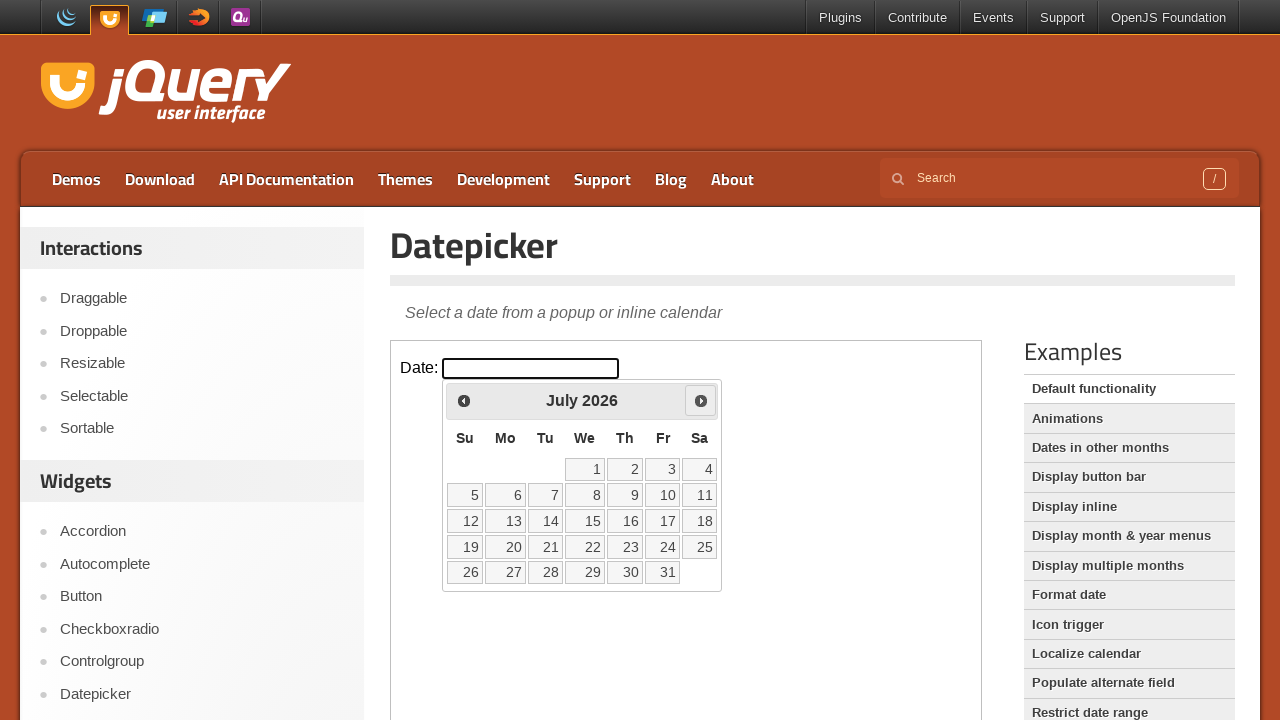

Clicked next button to navigate calendar forward (current: July 2026) at (701, 400) on iframe.demo-frame >> internal:control=enter-frame >> .ui-datepicker-next.ui-corn
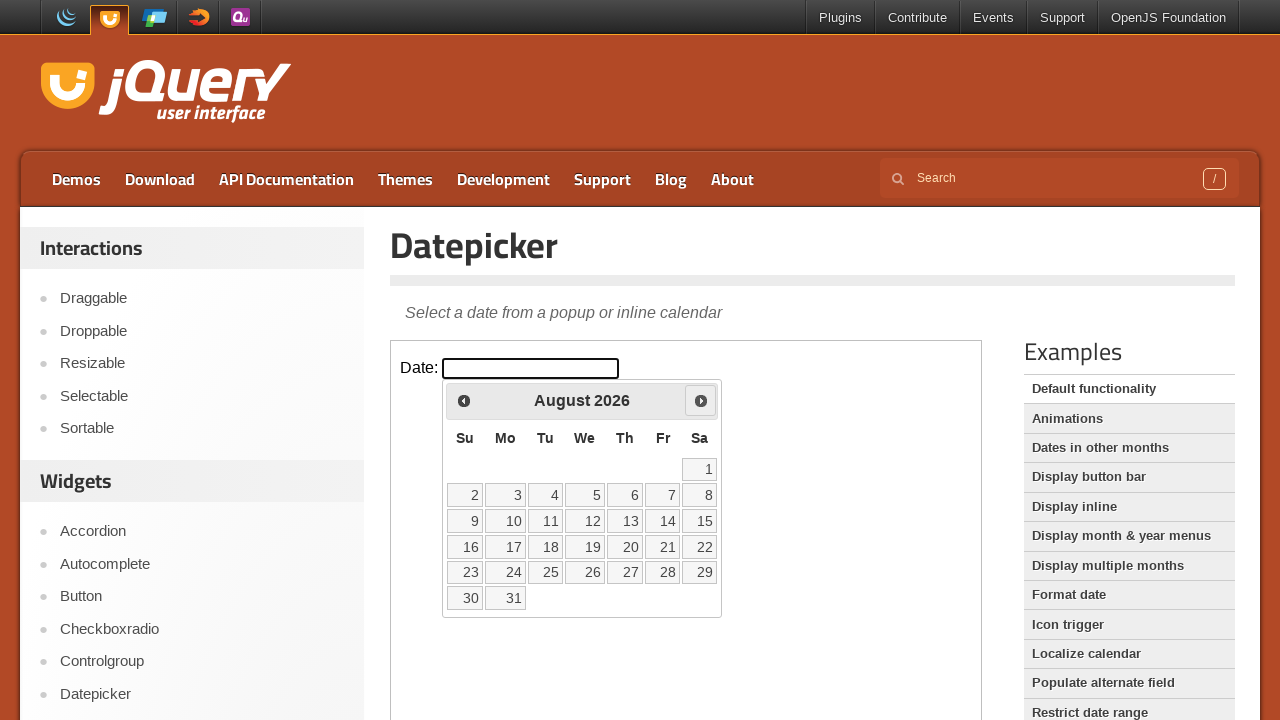

Waited for calendar to update
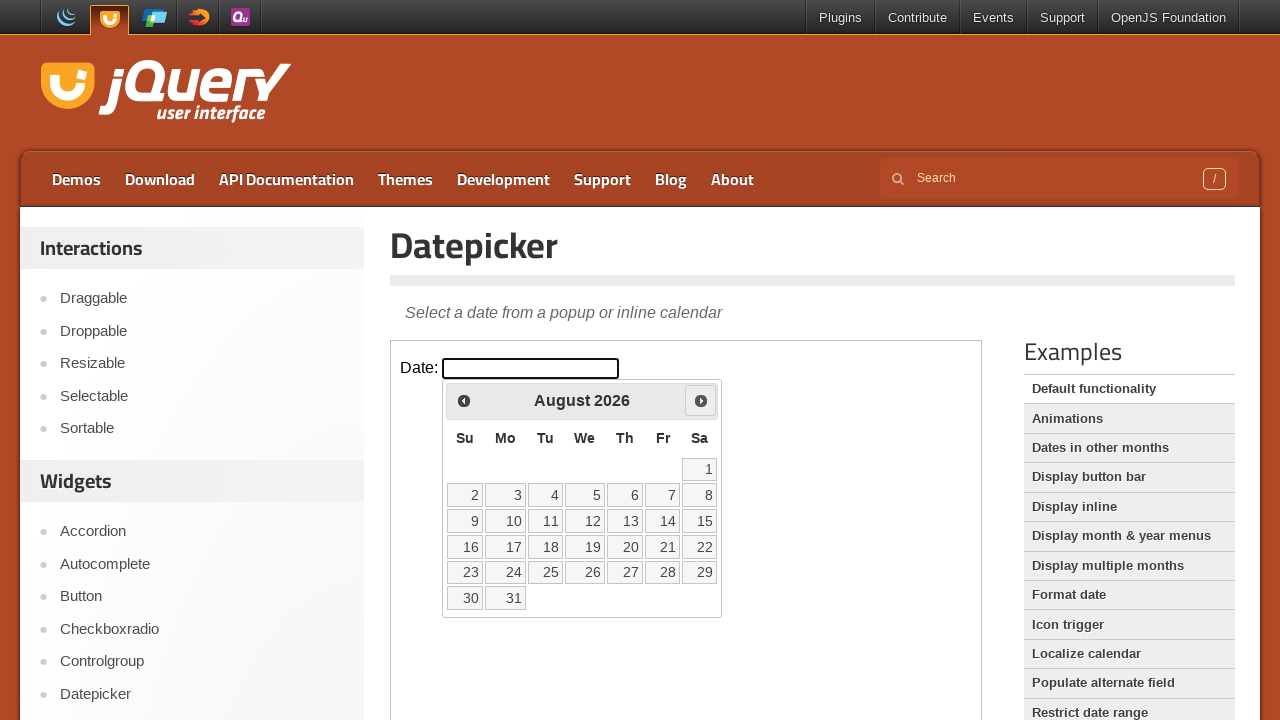

Clicked next button to navigate calendar forward (current: August 2026) at (701, 400) on iframe.demo-frame >> internal:control=enter-frame >> .ui-datepicker-next.ui-corn
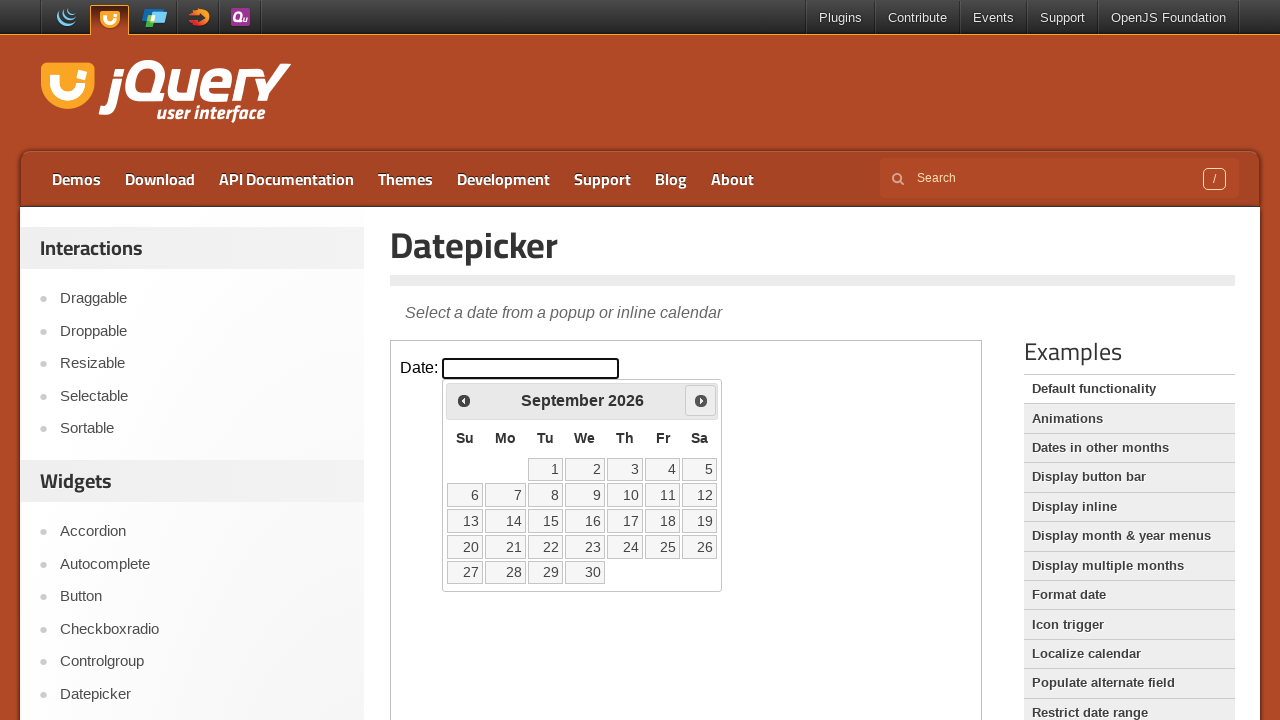

Waited for calendar to update
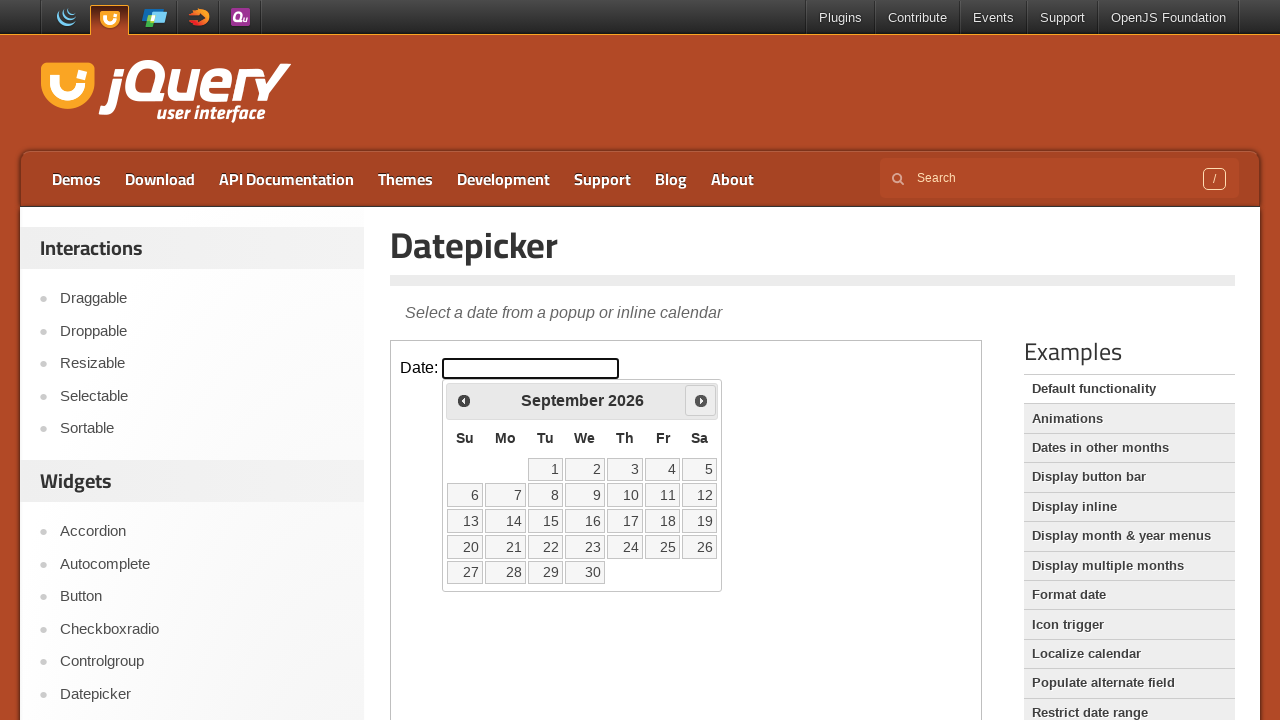

Confirmed datepicker calendar is visible
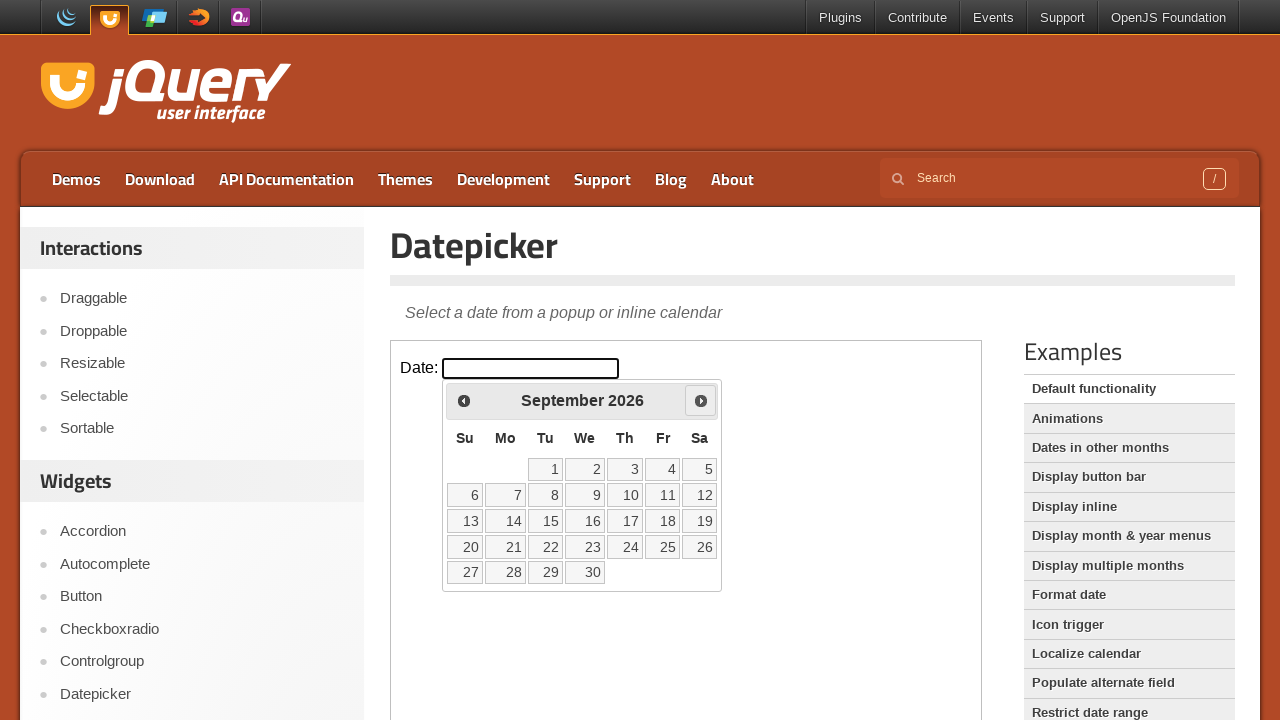

Clicked on date 25 in the calendar at (663, 547) on iframe.demo-frame >> internal:control=enter-frame >> a:text-is('25')
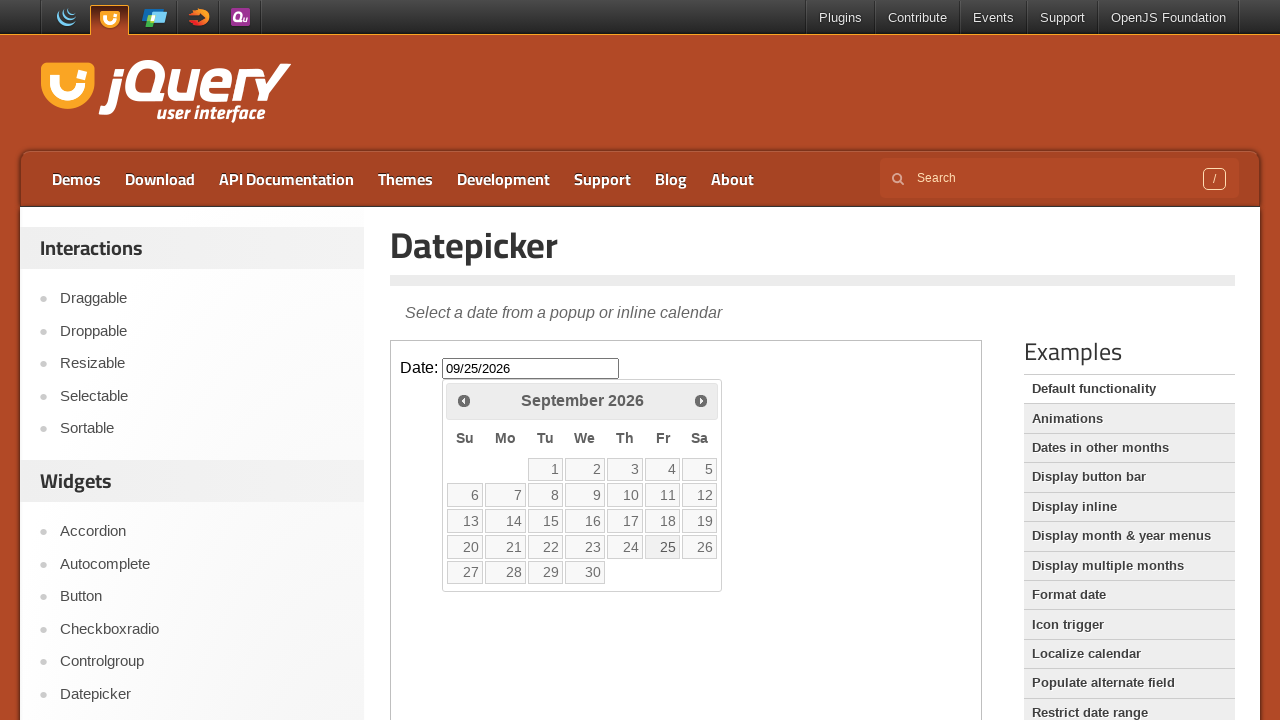

Waited for date selection to complete
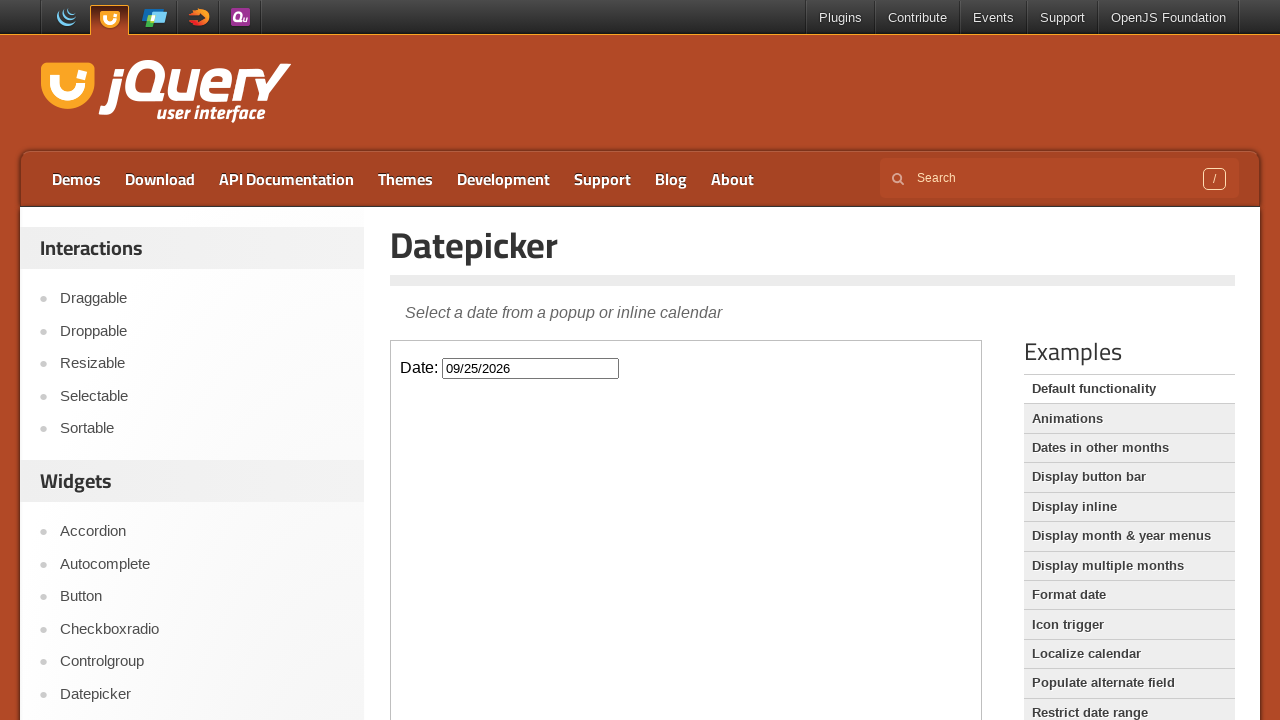

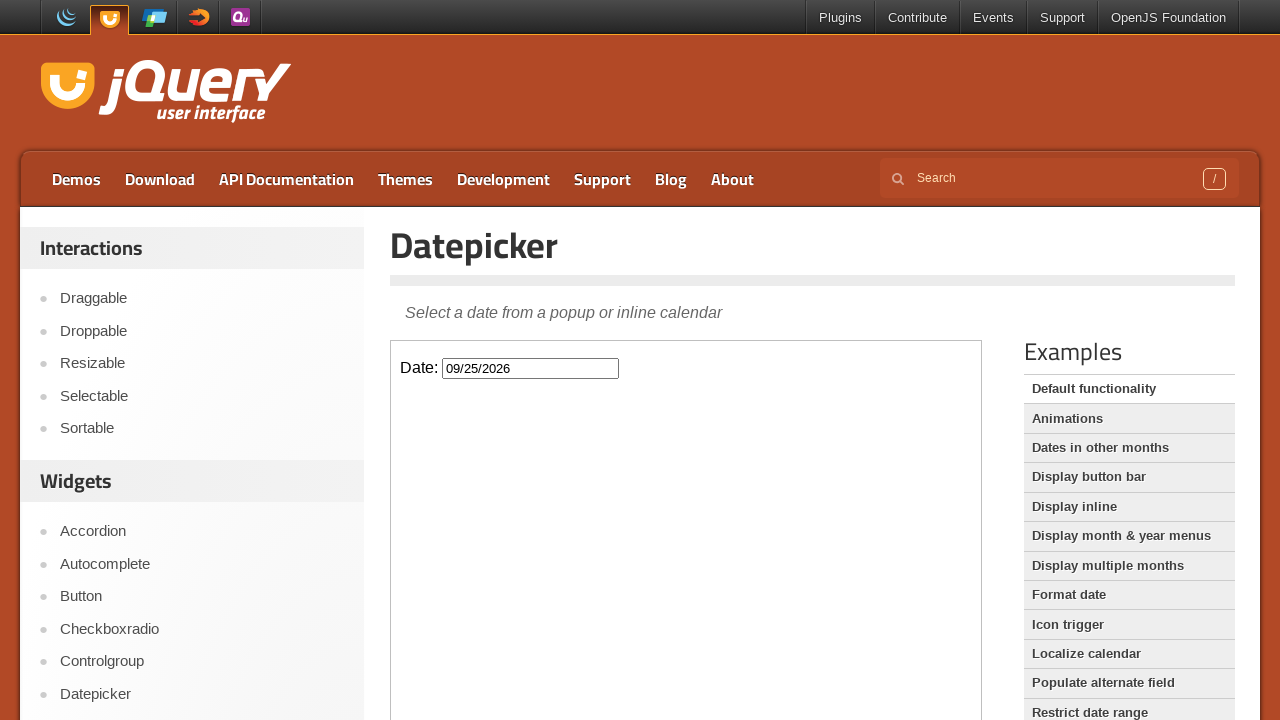